Verifies that the add/remove elements page loads correctly by checking the URL and ensuring the Add button is displayed with no Delete buttons initially present

Starting URL: https://the-internet.herokuapp.com/

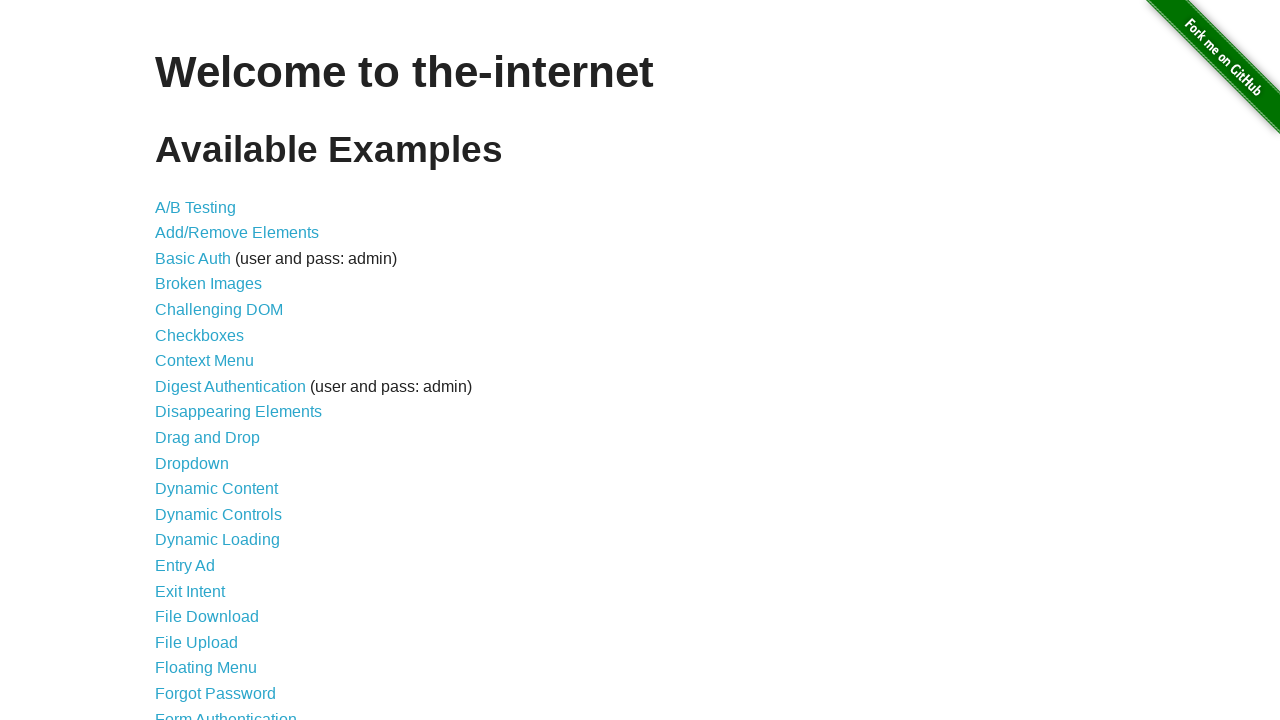

Clicked on Add/Remove Elements link at (237, 233) on a[href='/add_remove_elements/']
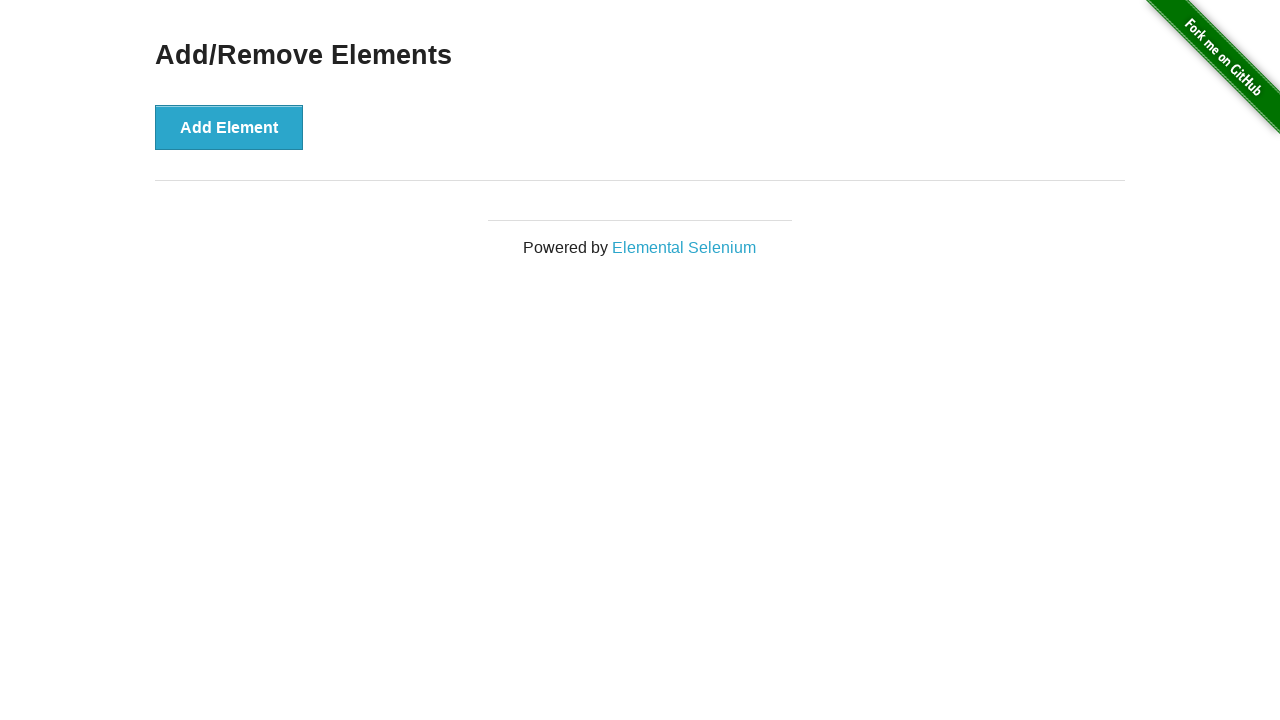

Add button loaded and is displayed
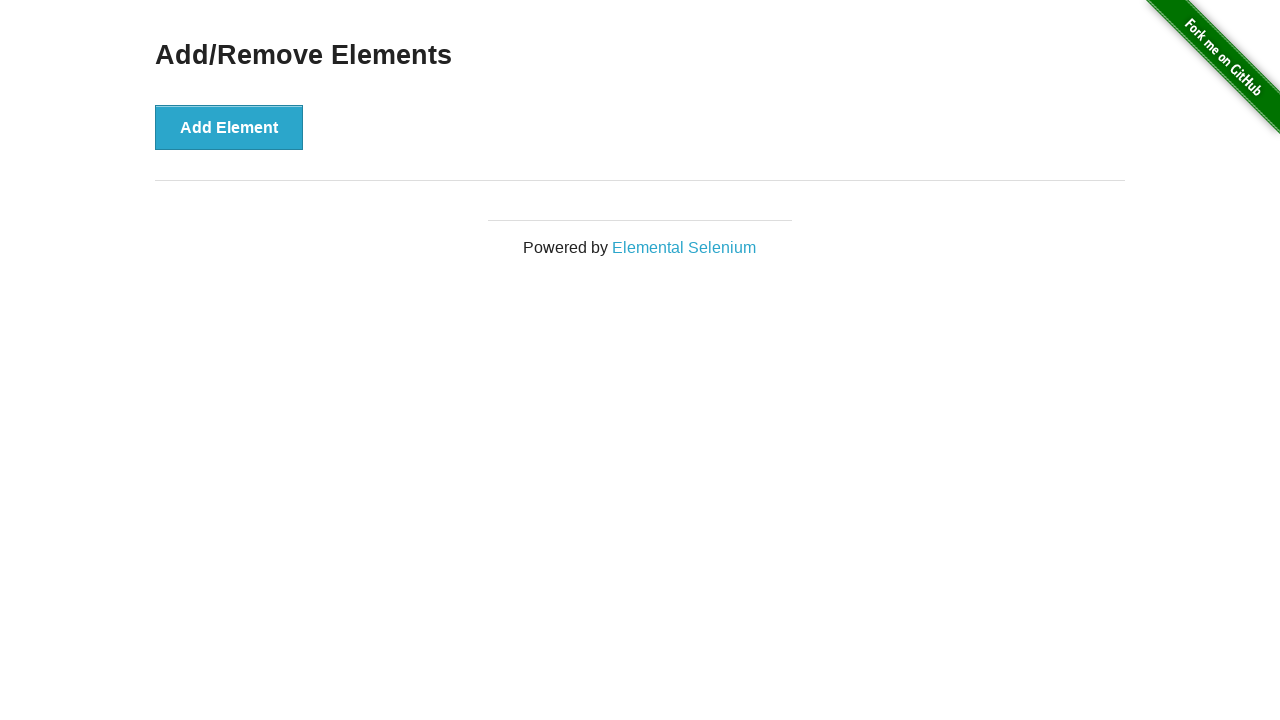

Verified no Delete buttons are present initially (found 0 buttons)
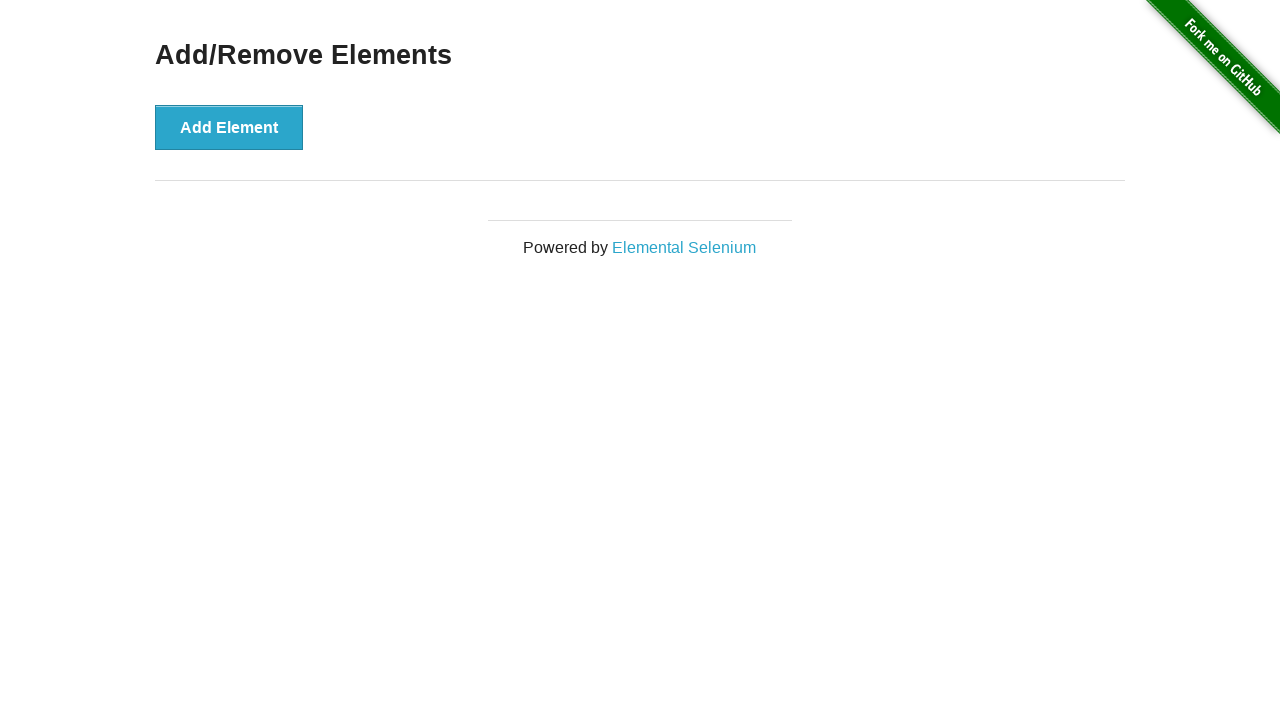

Assertion passed: no Delete buttons found as expected
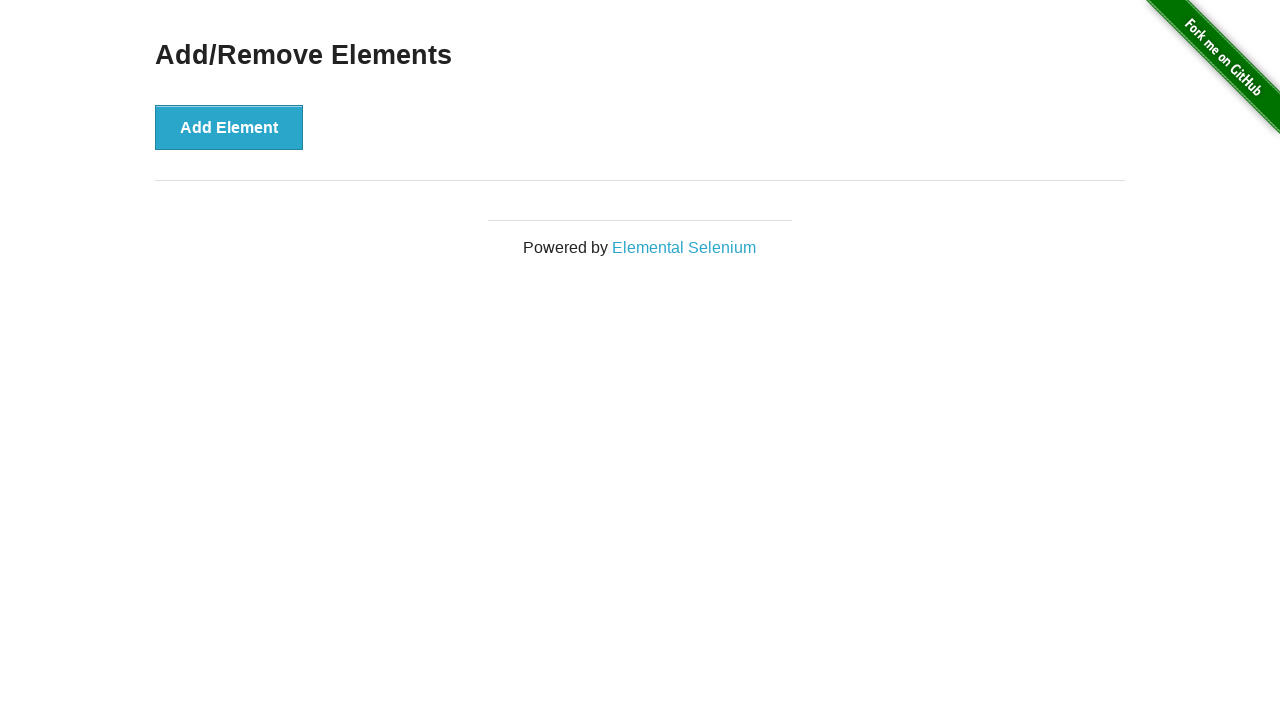

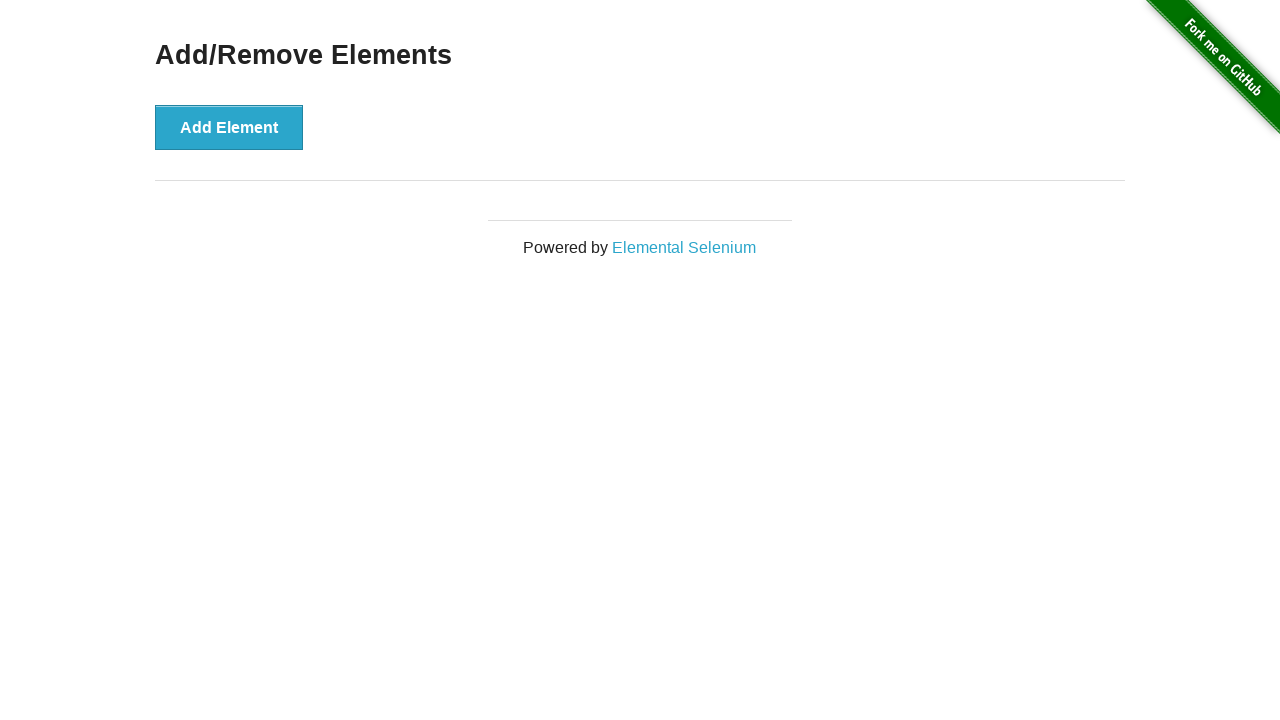